Tests pagination functionality on a product table by navigating through table pages until no more pages are available, verifying table content loads on each page.

Starting URL: https://testautomationpractice.blogspot.com/

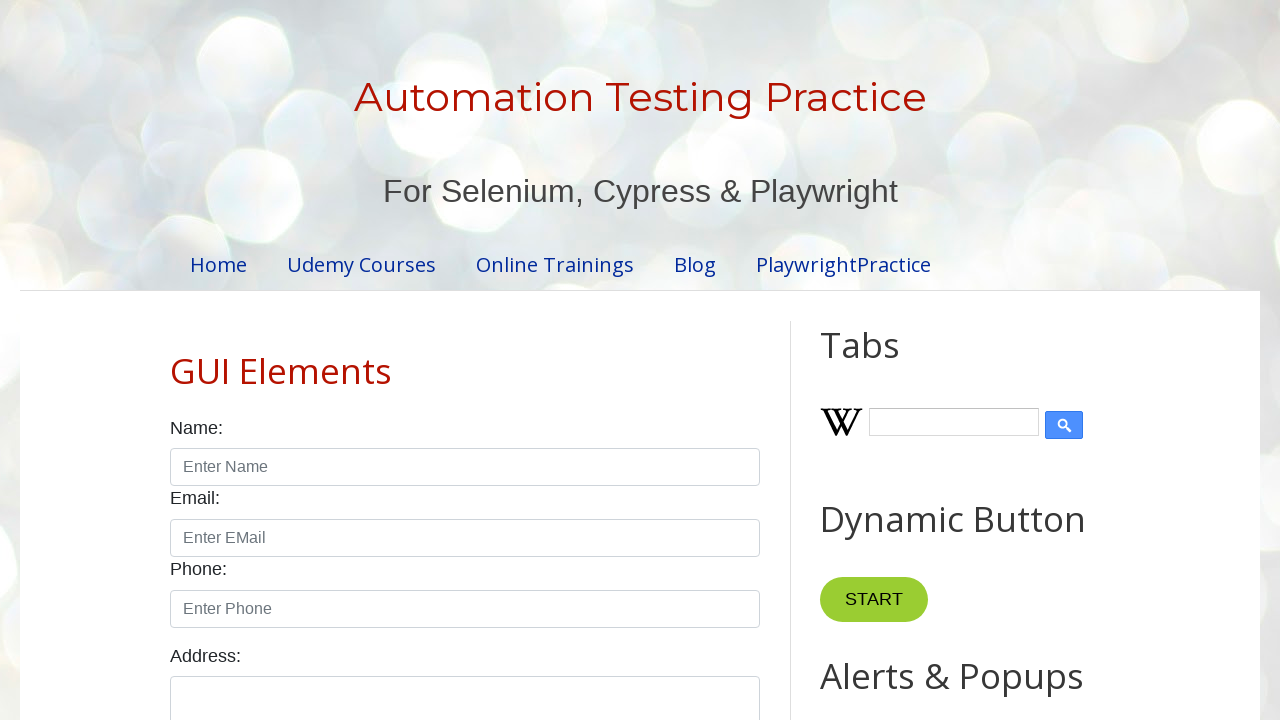

Product table loaded and visible
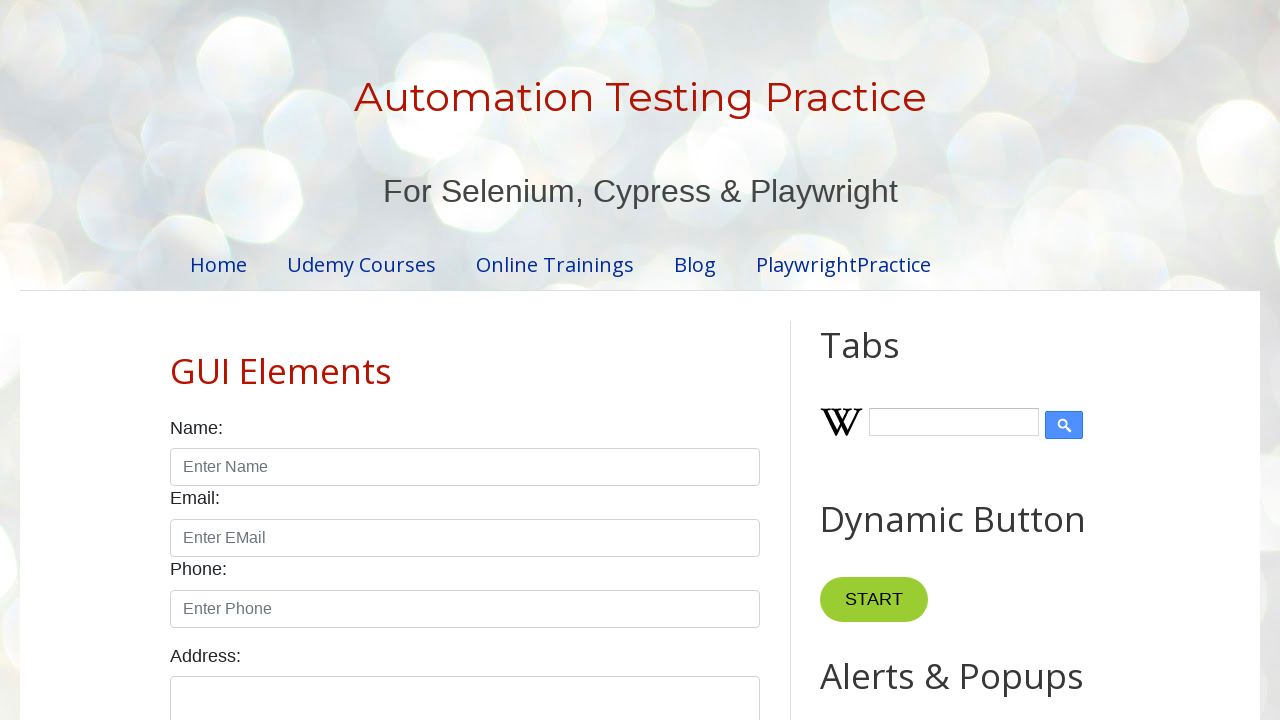

Table rows loaded on page 1
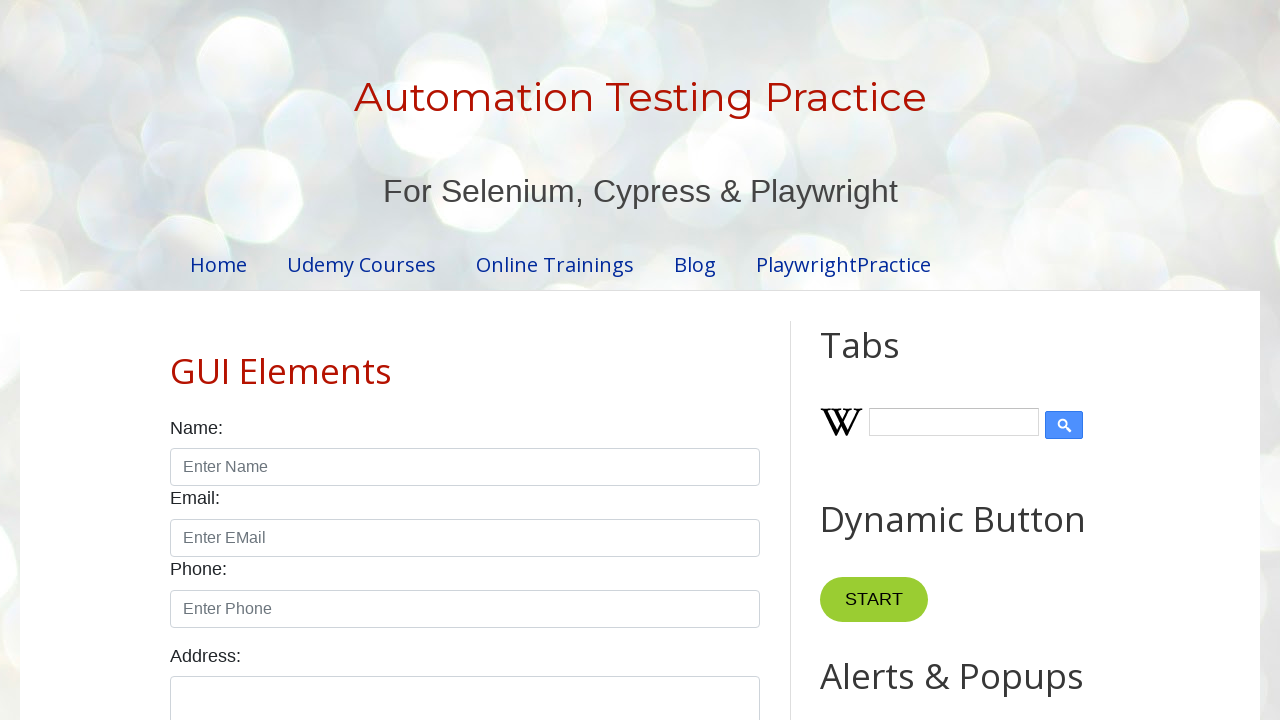

Clicked next page button to navigate from page 1 at (456, 361) on xpath=//a[@href='#' and @class='active']//ancestor::li//following-sibling::li[1]
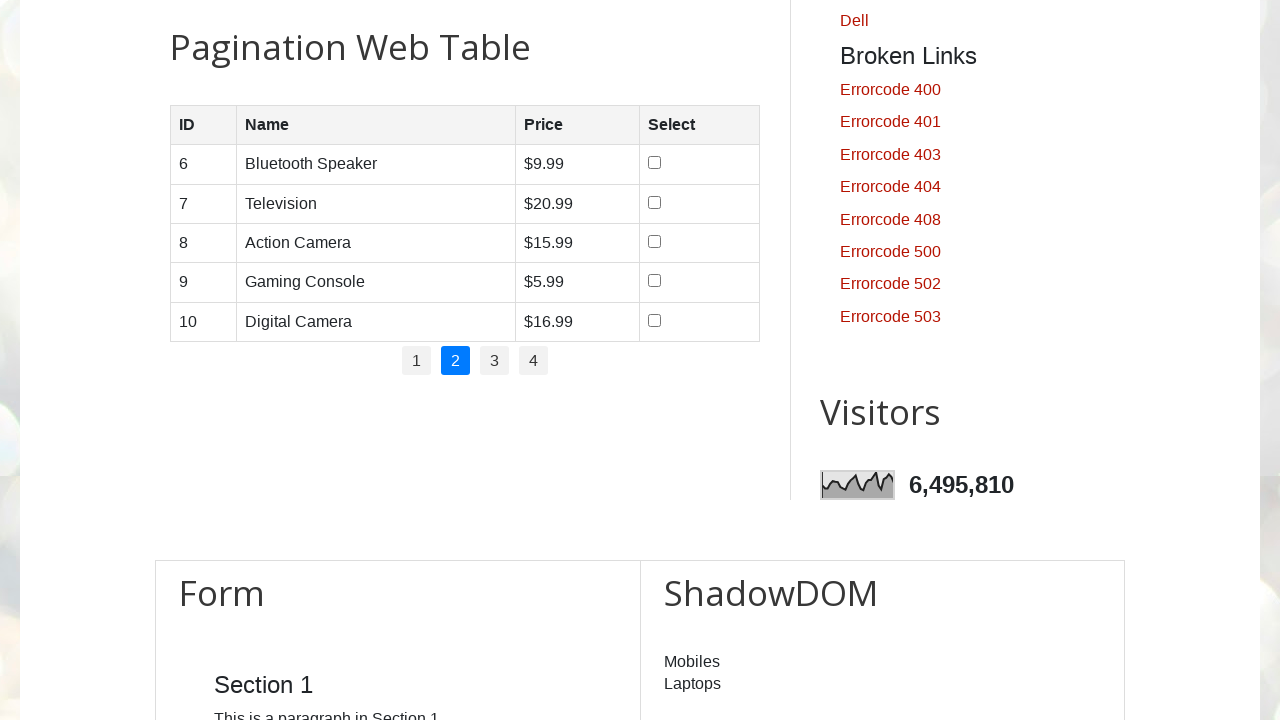

Waited for page 2 content to load
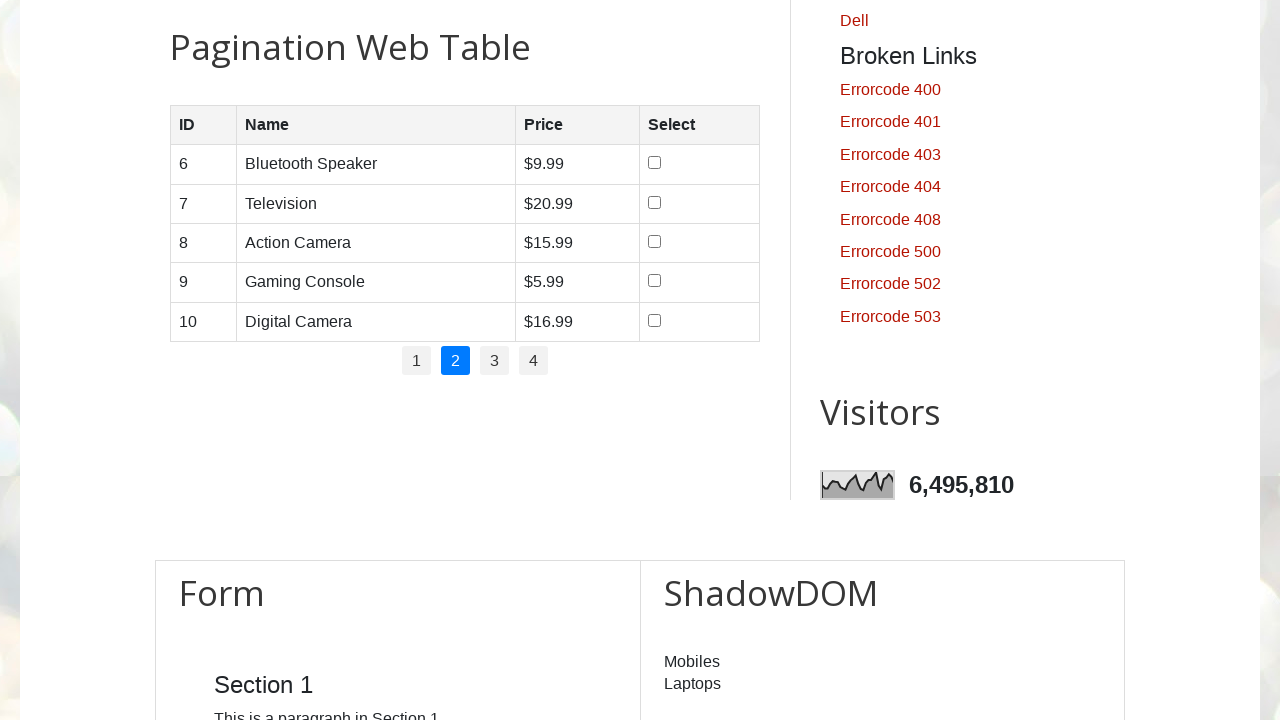

Table rows loaded on page 2
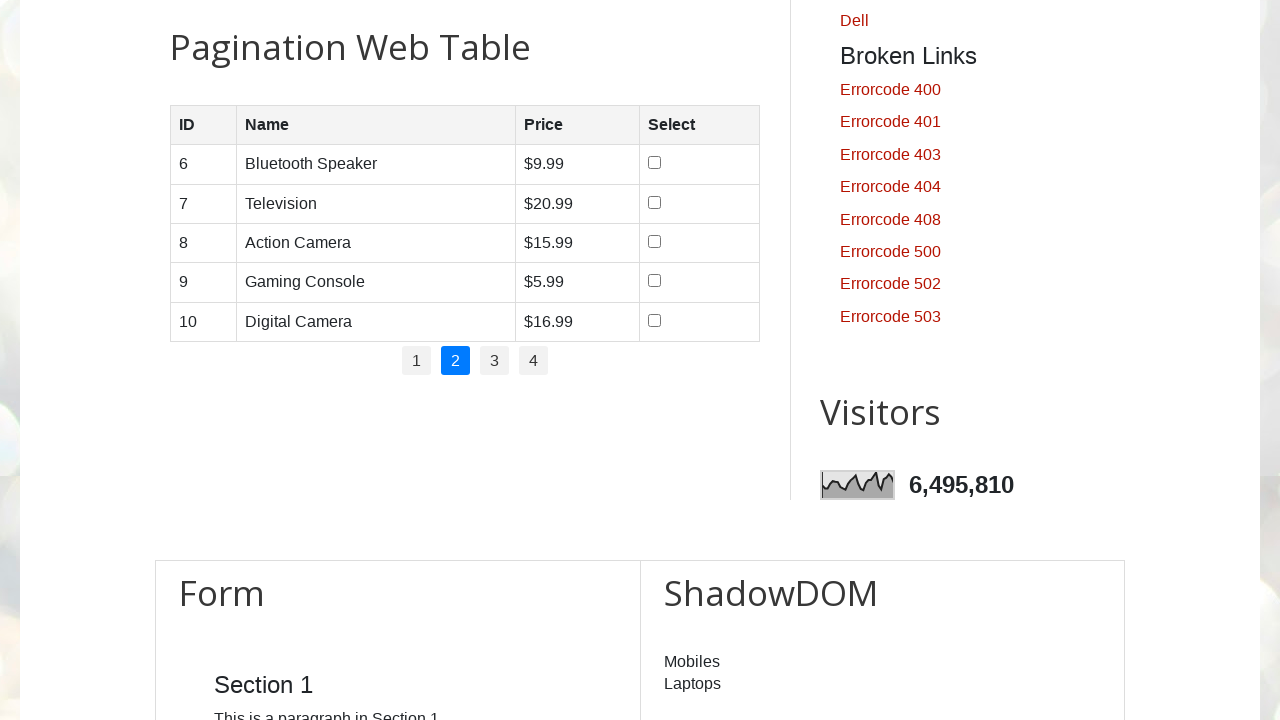

Clicked next page button to navigate from page 2 at (494, 361) on xpath=//a[@href='#' and @class='active']//ancestor::li//following-sibling::li[1]
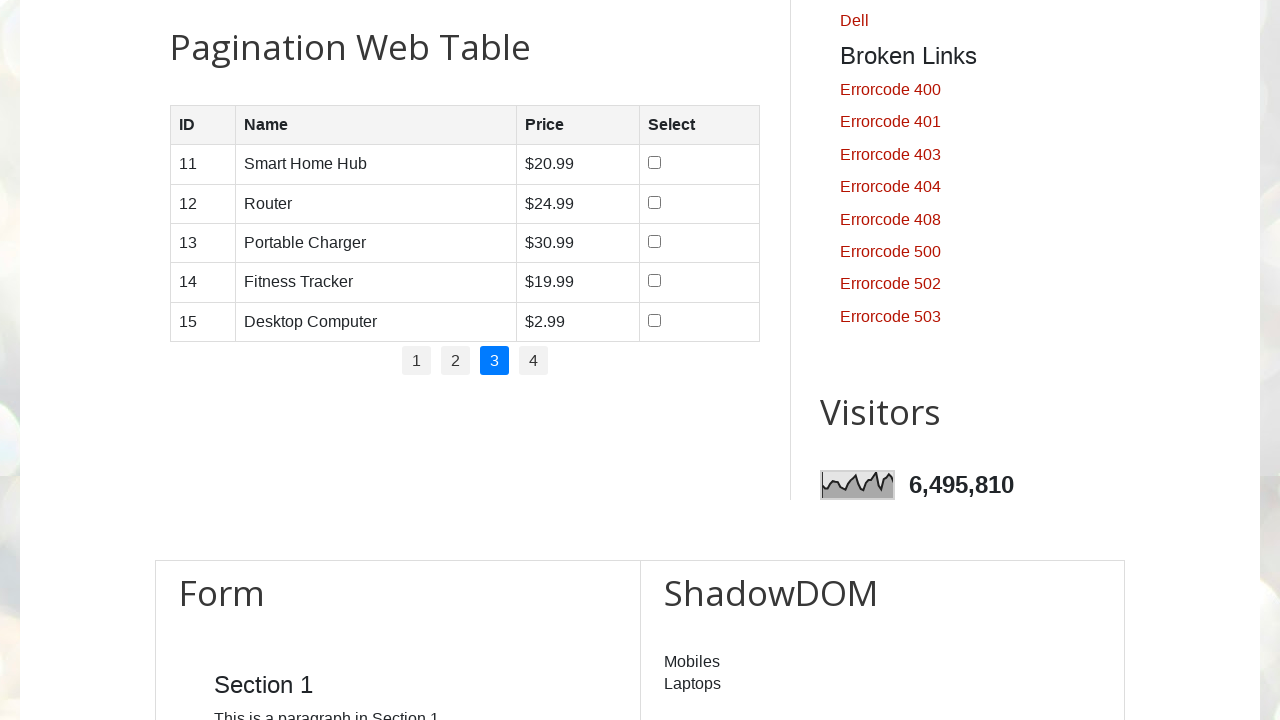

Waited for page 3 content to load
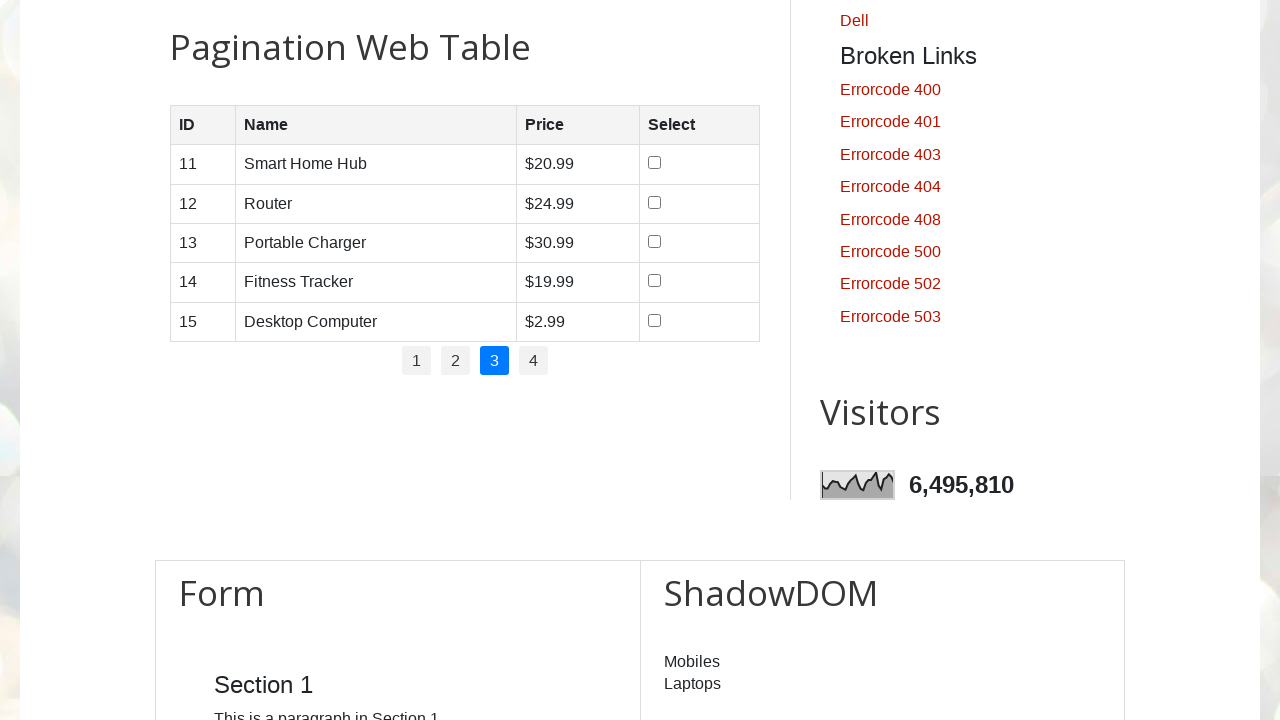

Table rows loaded on page 3
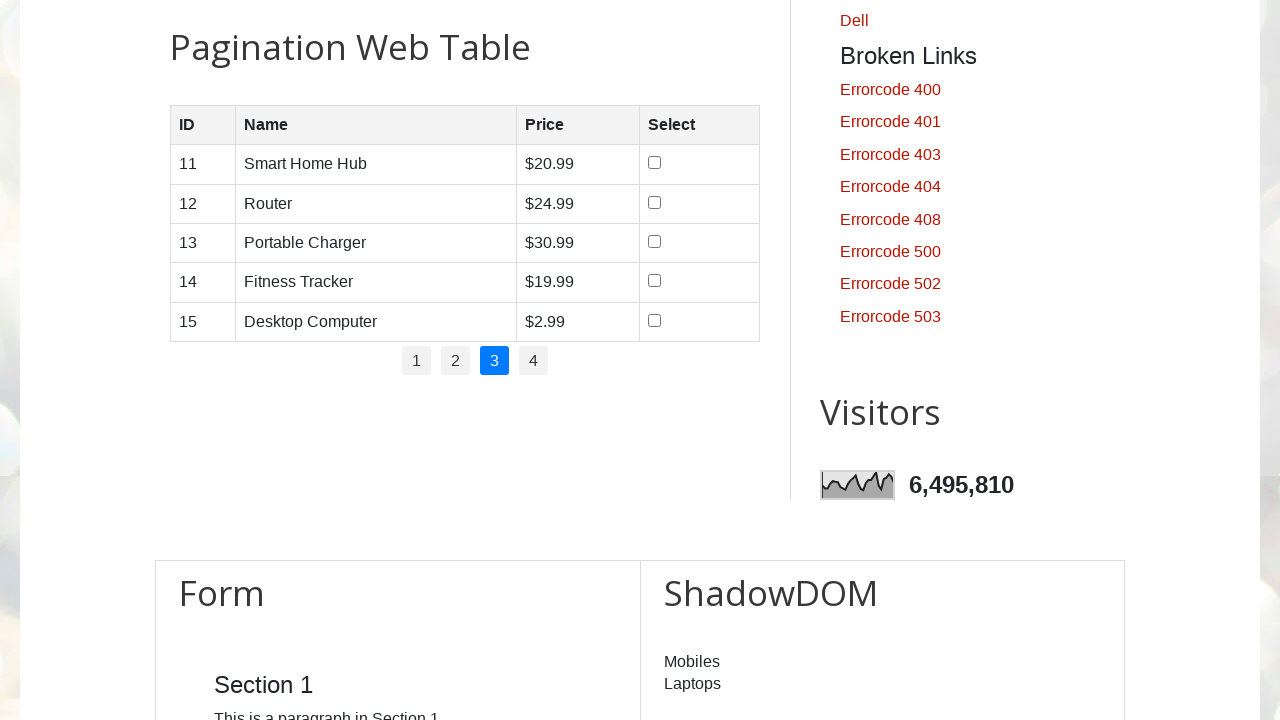

Clicked next page button to navigate from page 3 at (534, 361) on xpath=//a[@href='#' and @class='active']//ancestor::li//following-sibling::li[1]
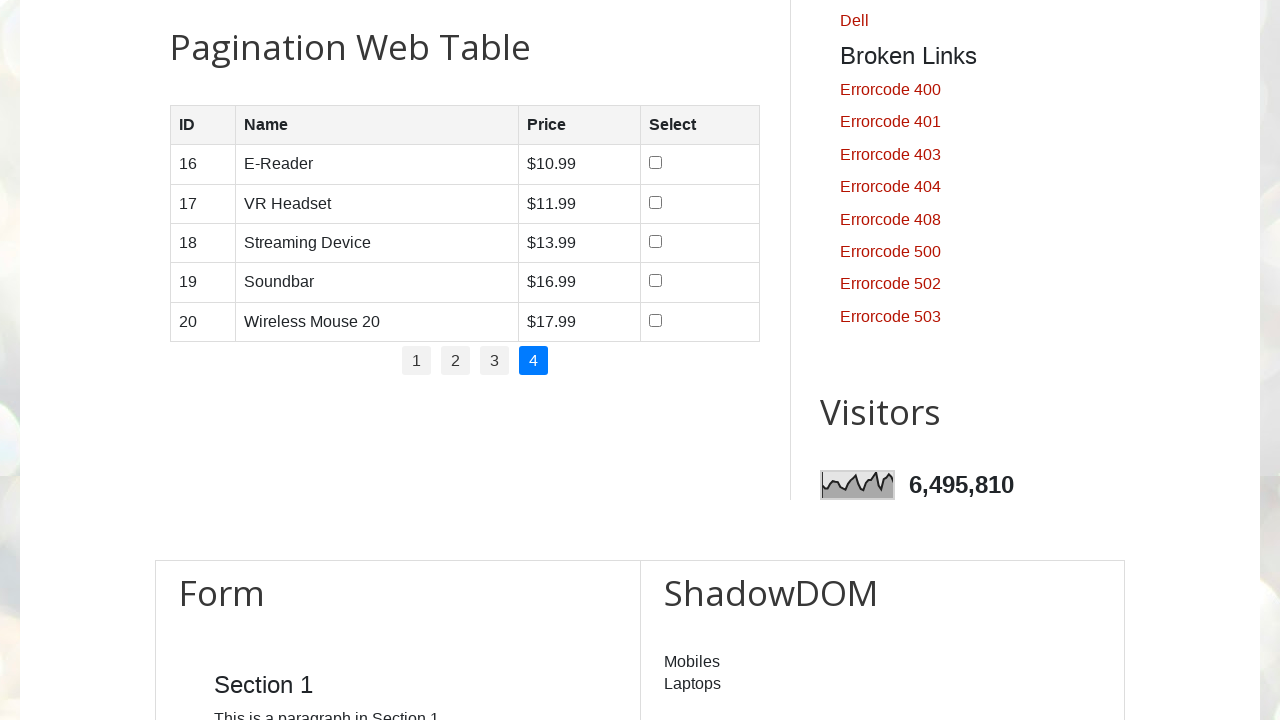

Waited for page 4 content to load
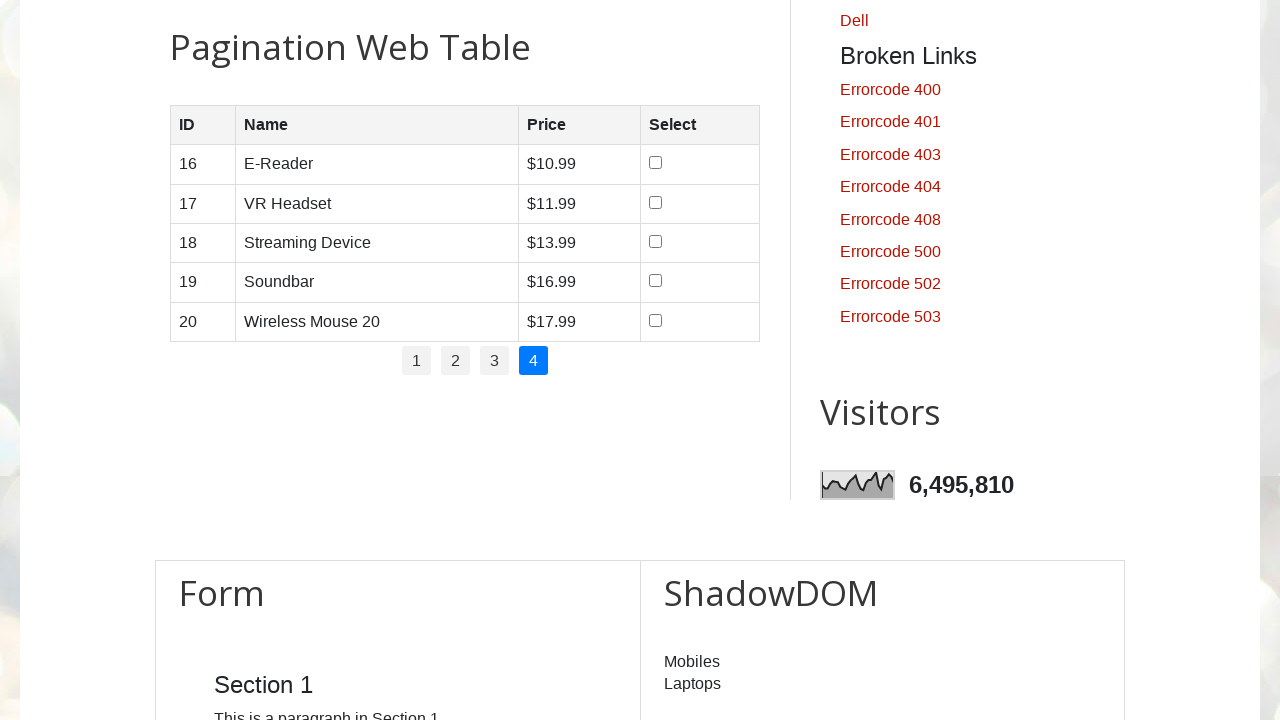

Table rows loaded on page 4
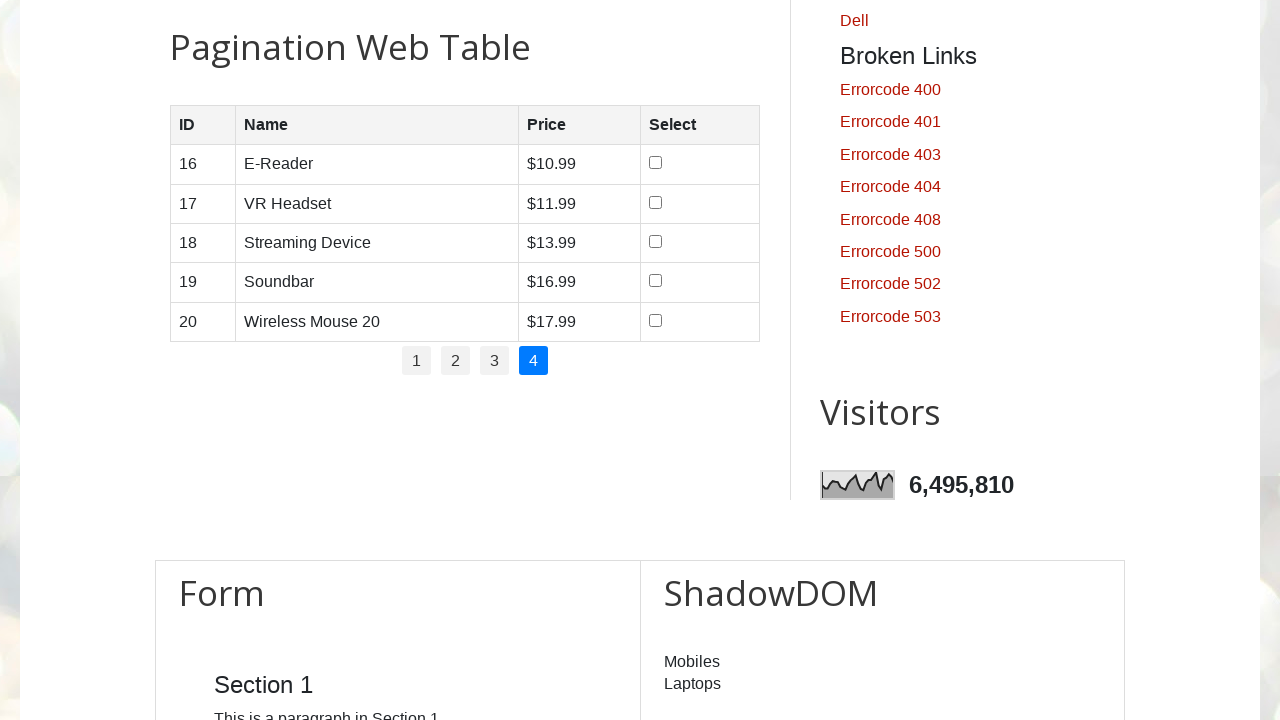

Next page button not found - pagination complete
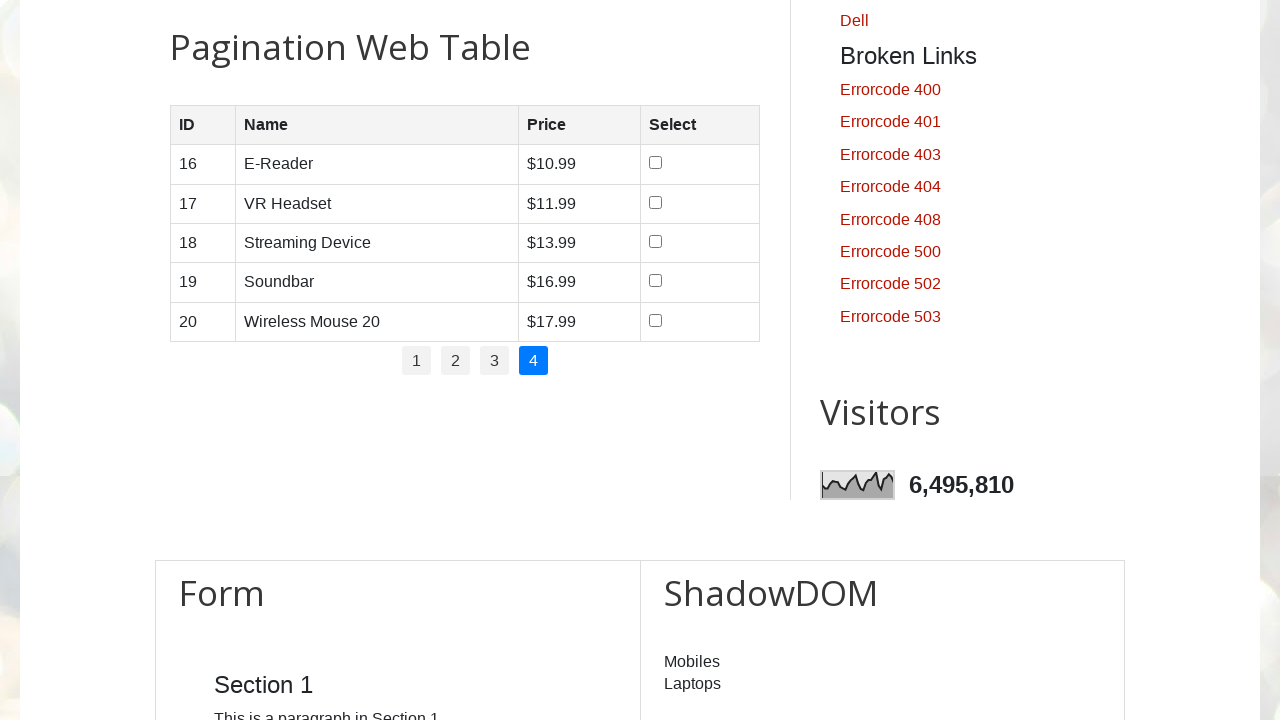

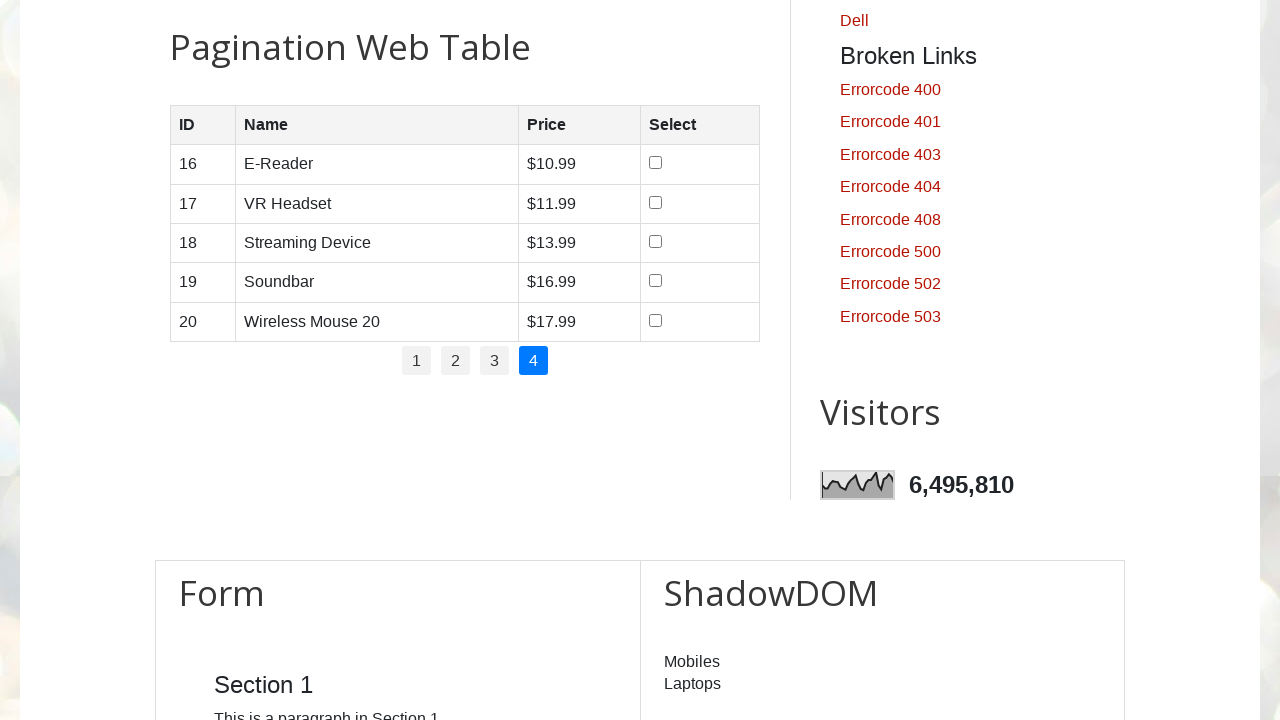